Tests double-click functionality by scrolling to a button element and performing a double-click action to trigger an alert message

Starting URL: https://selenium08.blogspot.com/2019/11/double-click.html

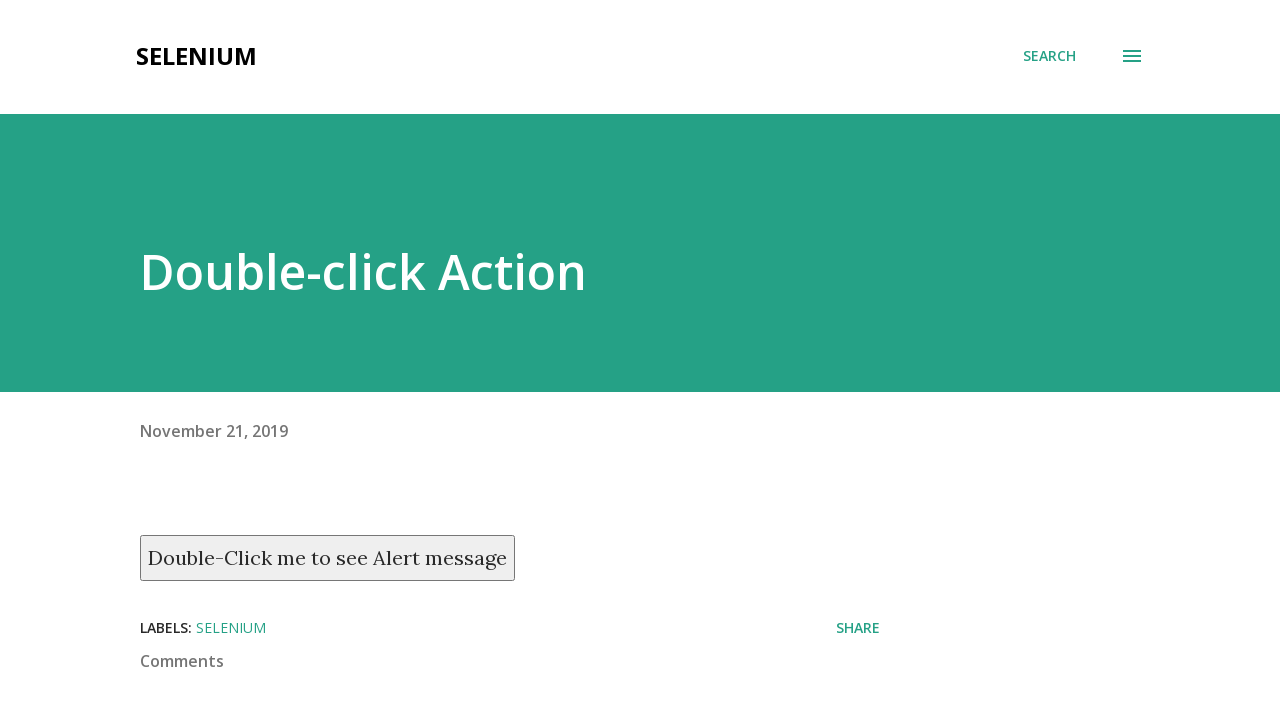

Located the double-click button element
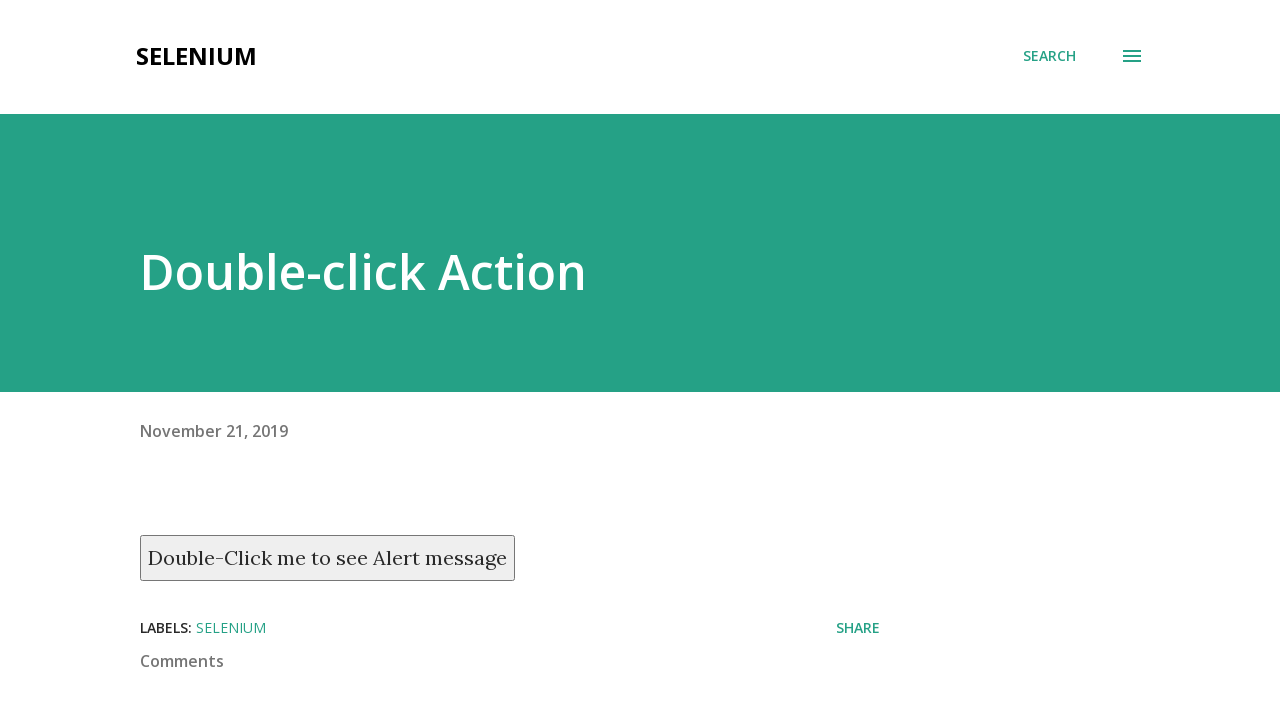

Scrolled the double-click button into view
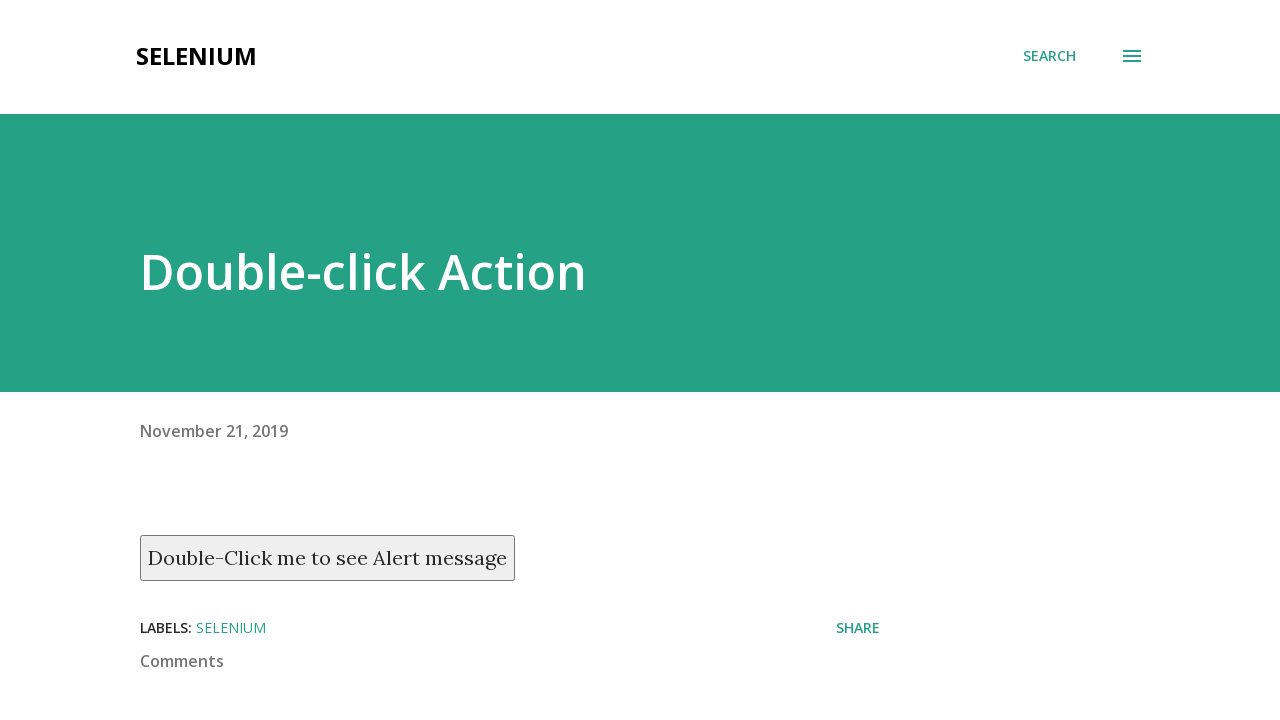

Performed double-click action on the button at (328, 558) on xpath=//button[text()='Double-Click me to see Alert message']
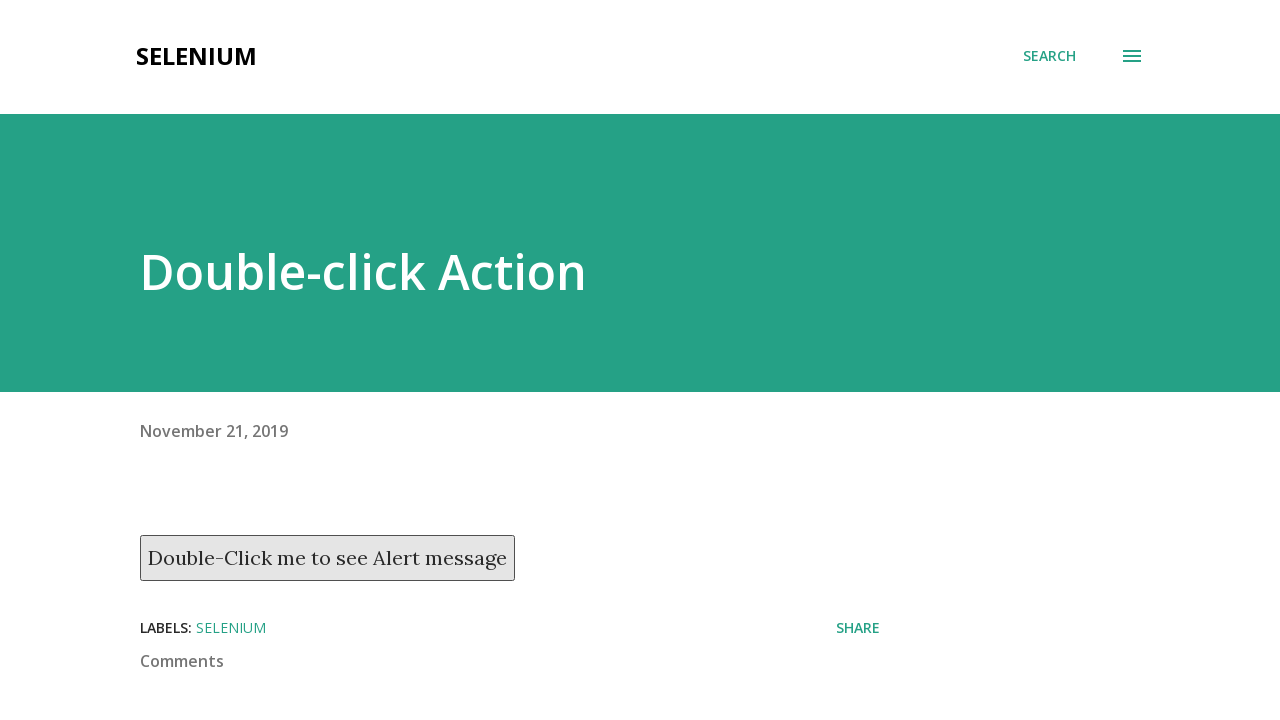

Set up dialog handler to accept alert messages
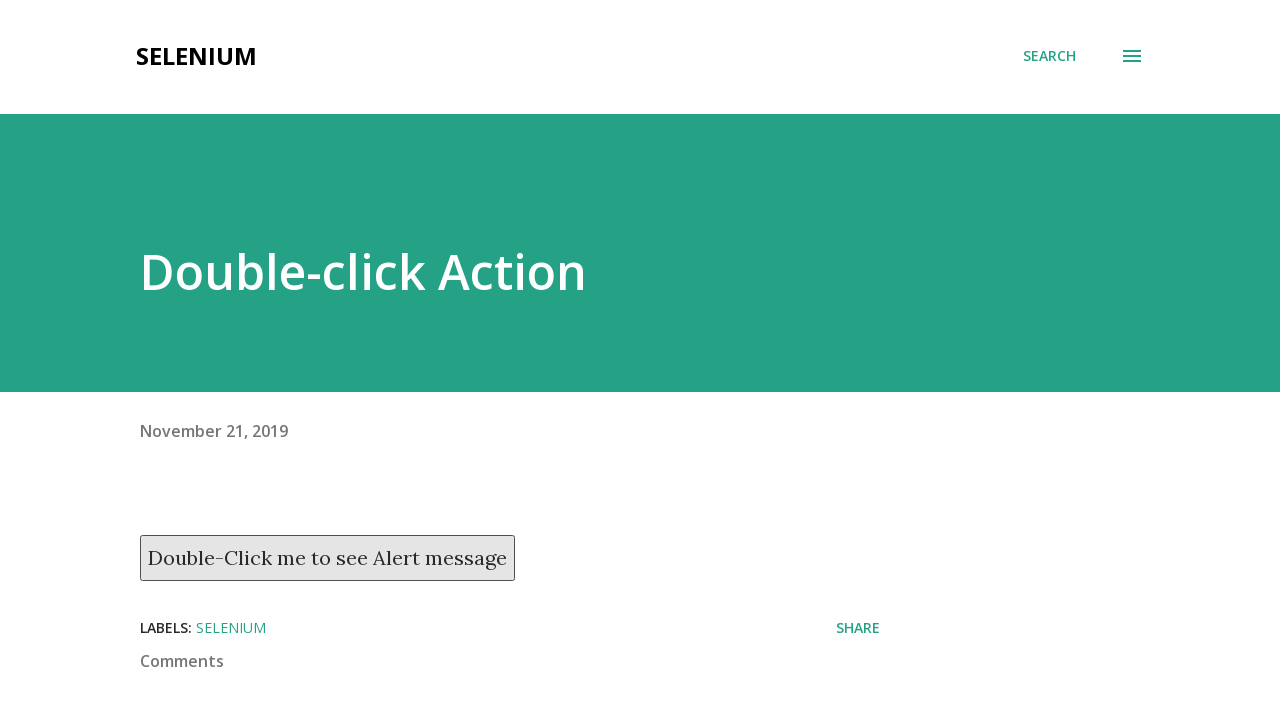

Waited 1 second for alert dialog to be processed
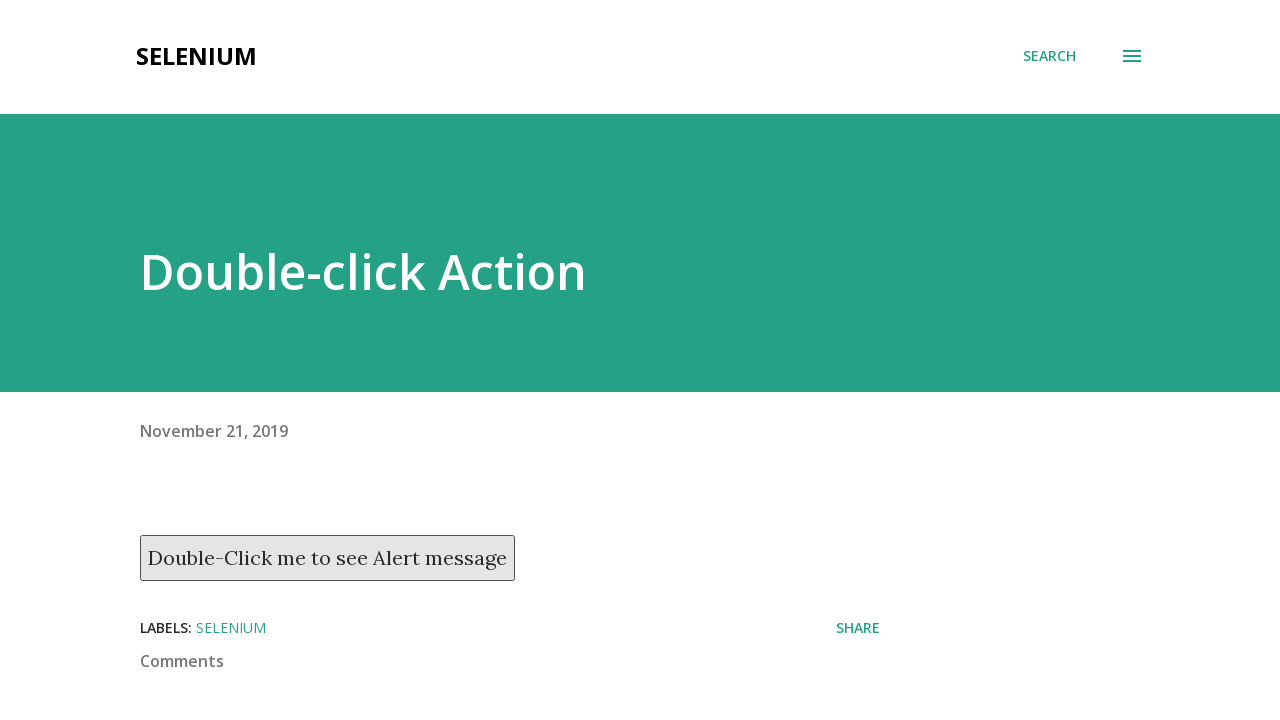

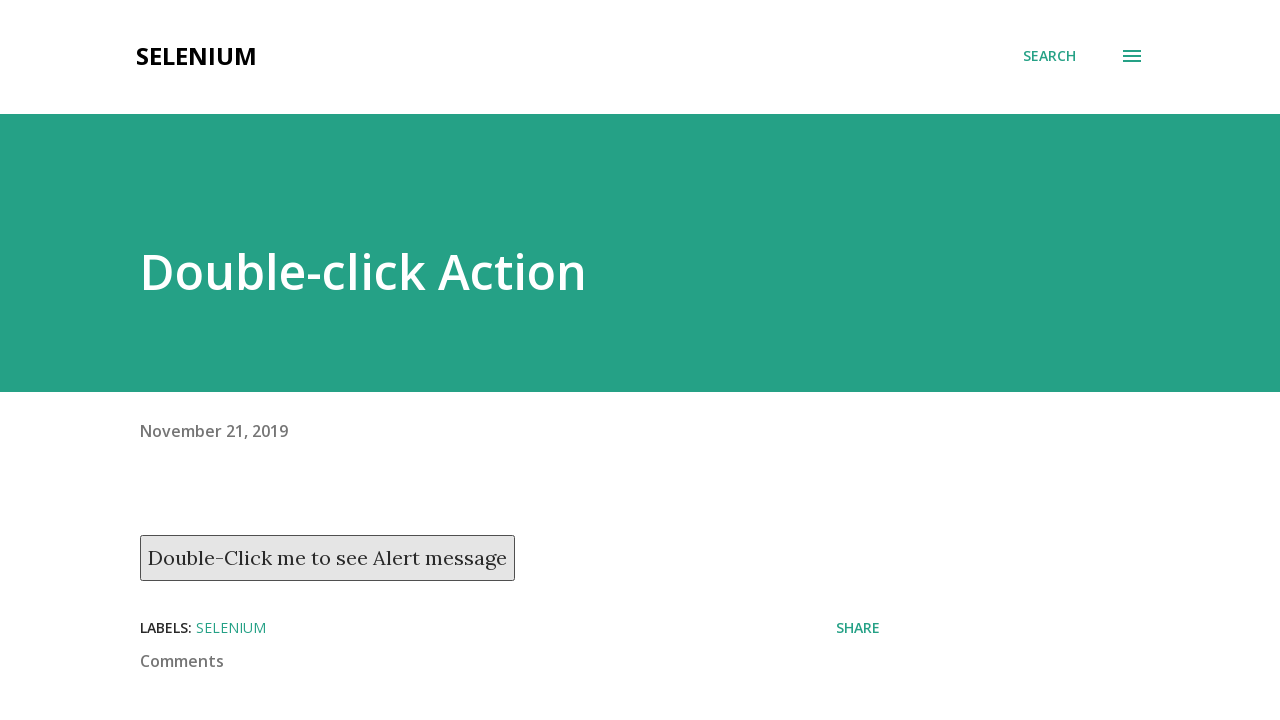